Tests GitHub functionality by searching for a repository, navigating to it, opening the issues tab, and verifying that a specific issue exists

Starting URL: https://github.com

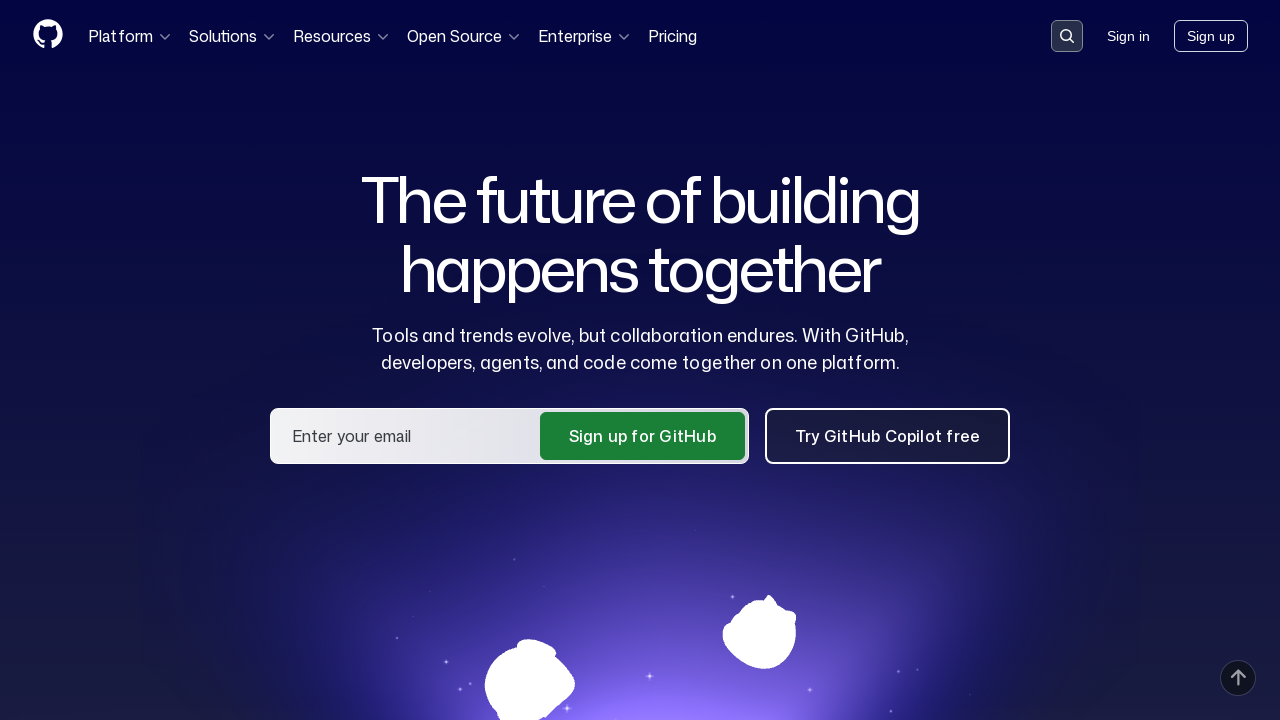

Clicked search button in header at (1067, 36) on button.header-search-button
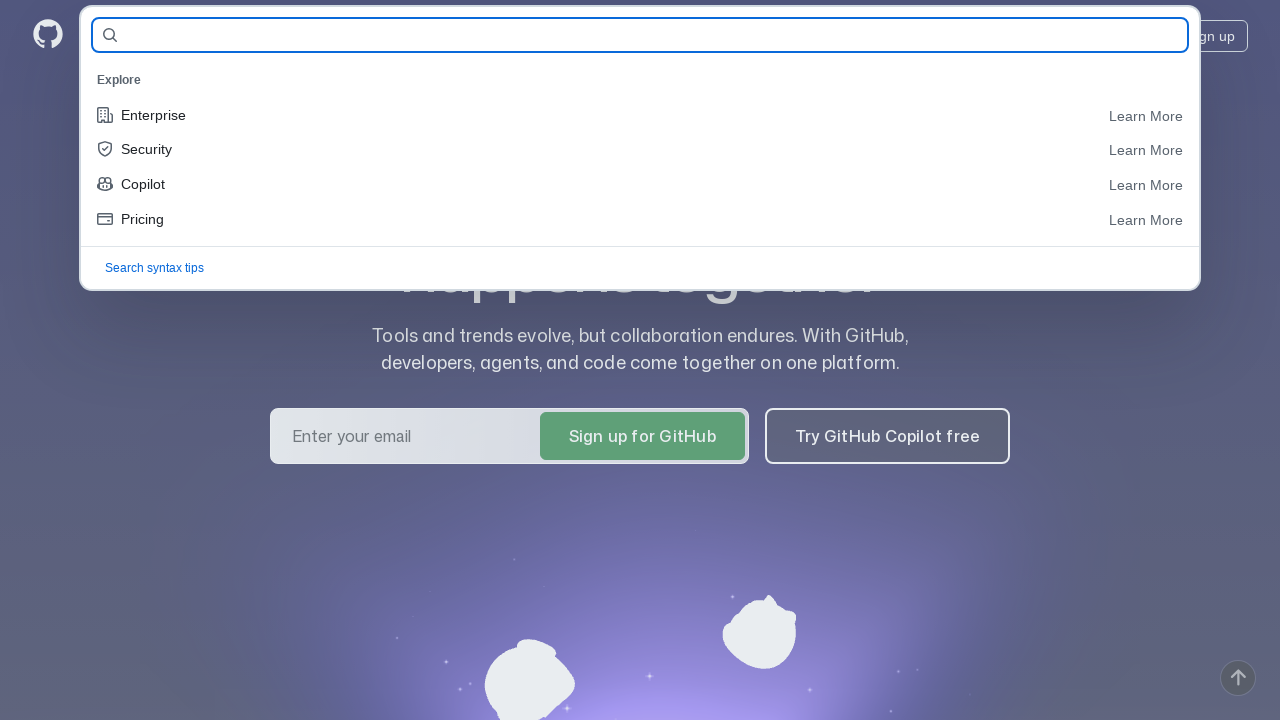

Filled search field with repository name 'juliSavitskaya/qa_guru_hw_8' on #query-builder-test
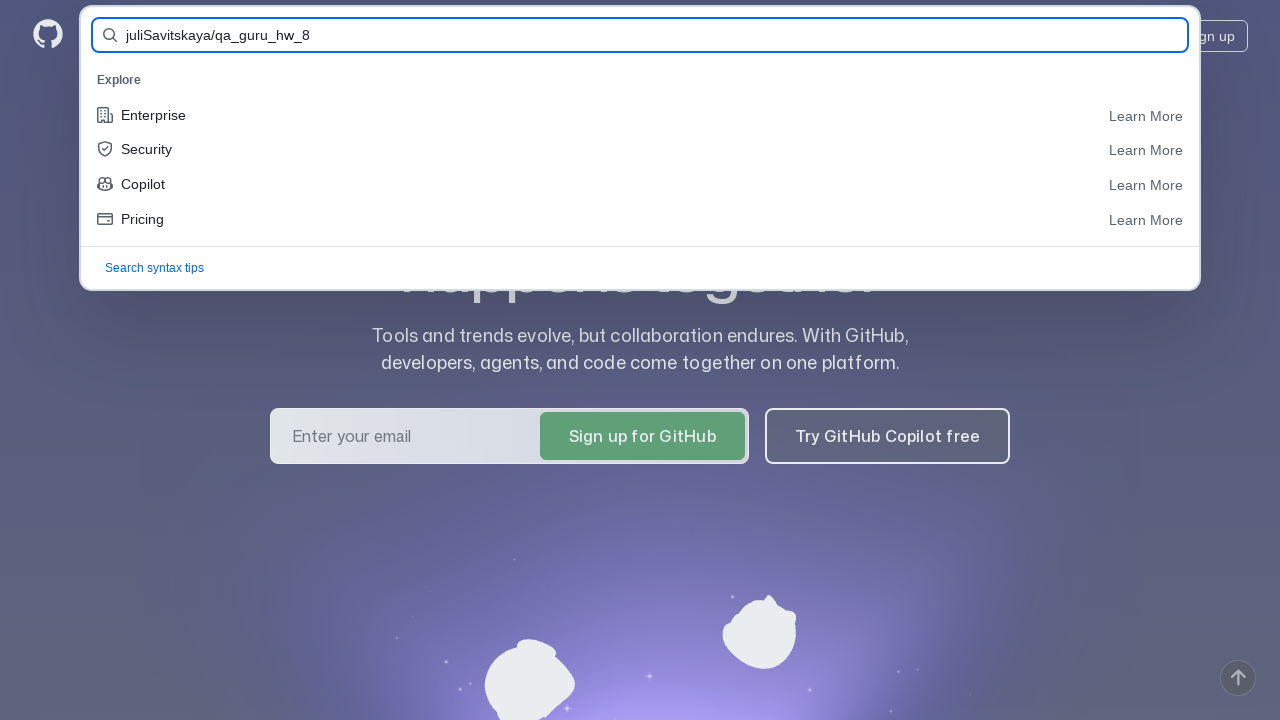

Submitted search by pressing Enter on #query-builder-test
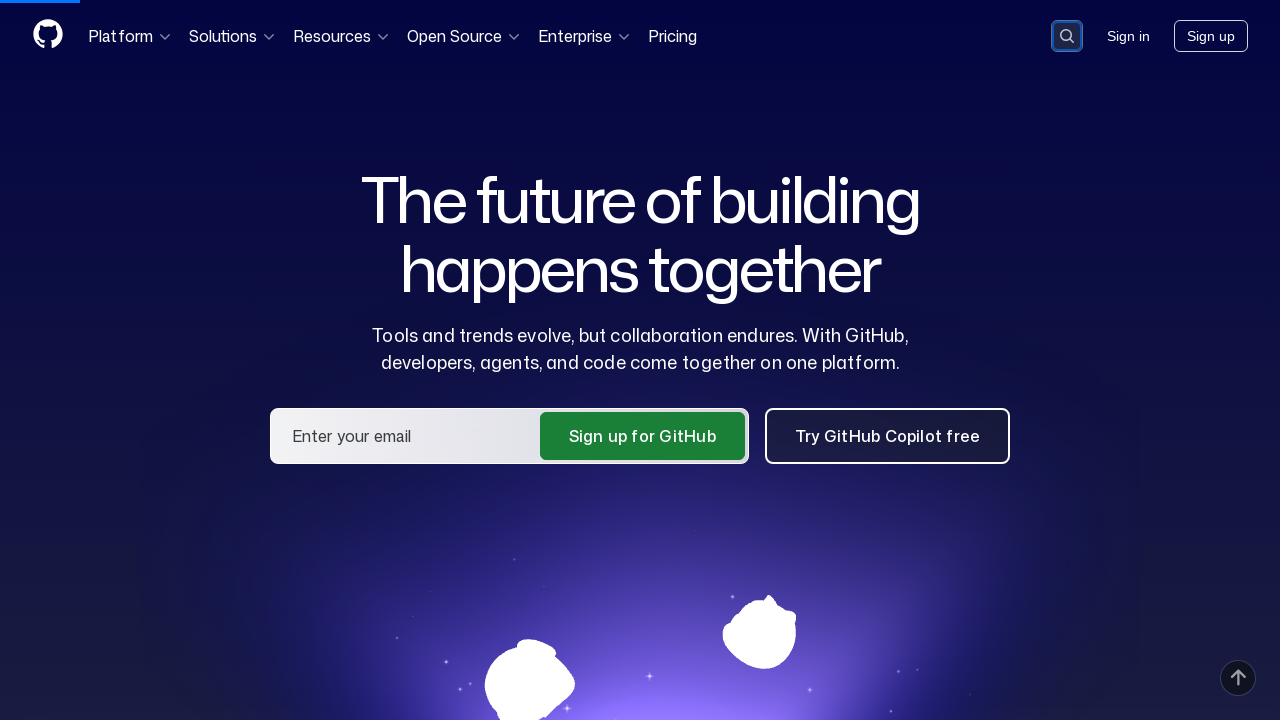

Clicked on repository link in search results at (528, 161) on a:has-text("juliSavitskaya/qa_guru_hw_8")
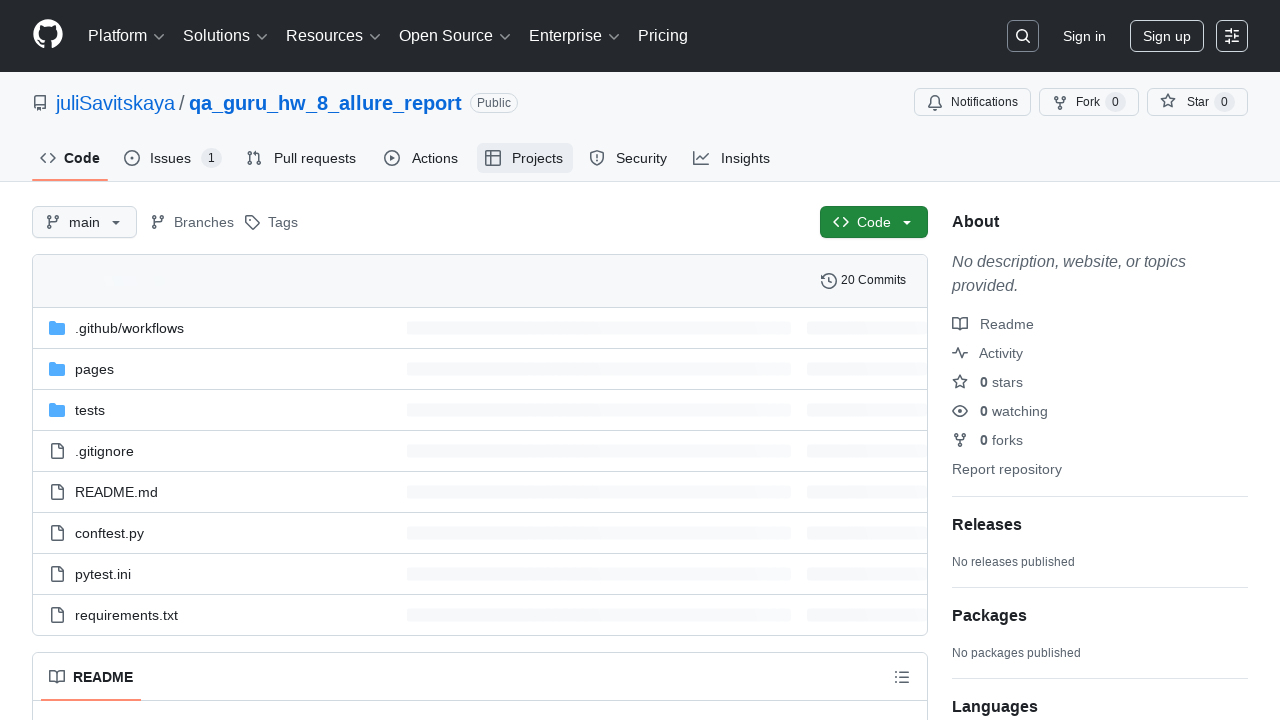

Clicked on Issues tab at (173, 158) on #issues-tab
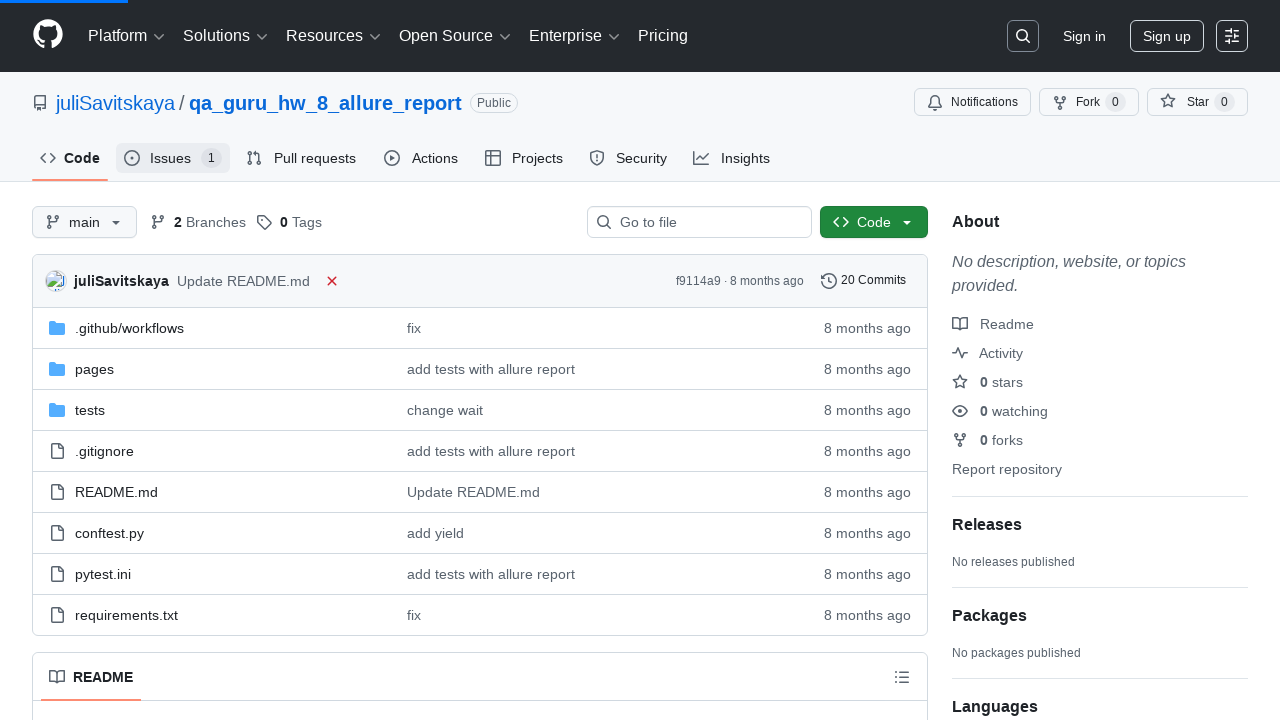

Waited for issue title element to be visible
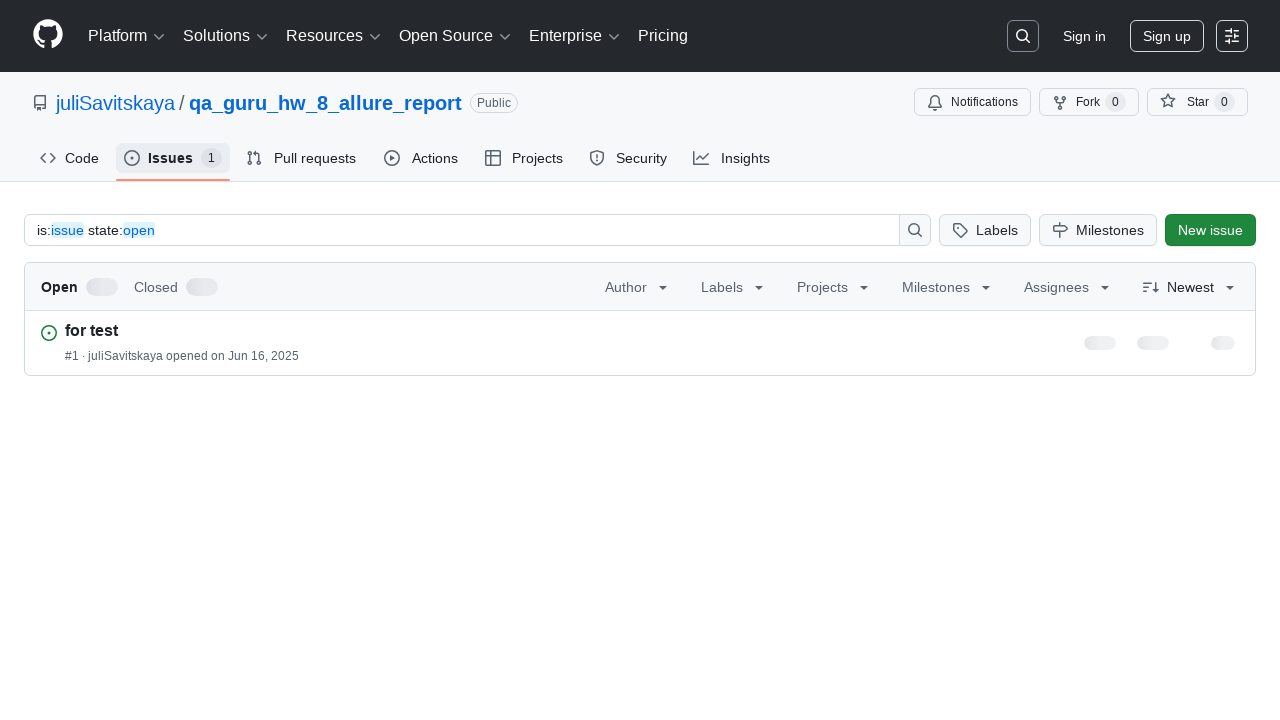

Verified issue title text is 'for test'
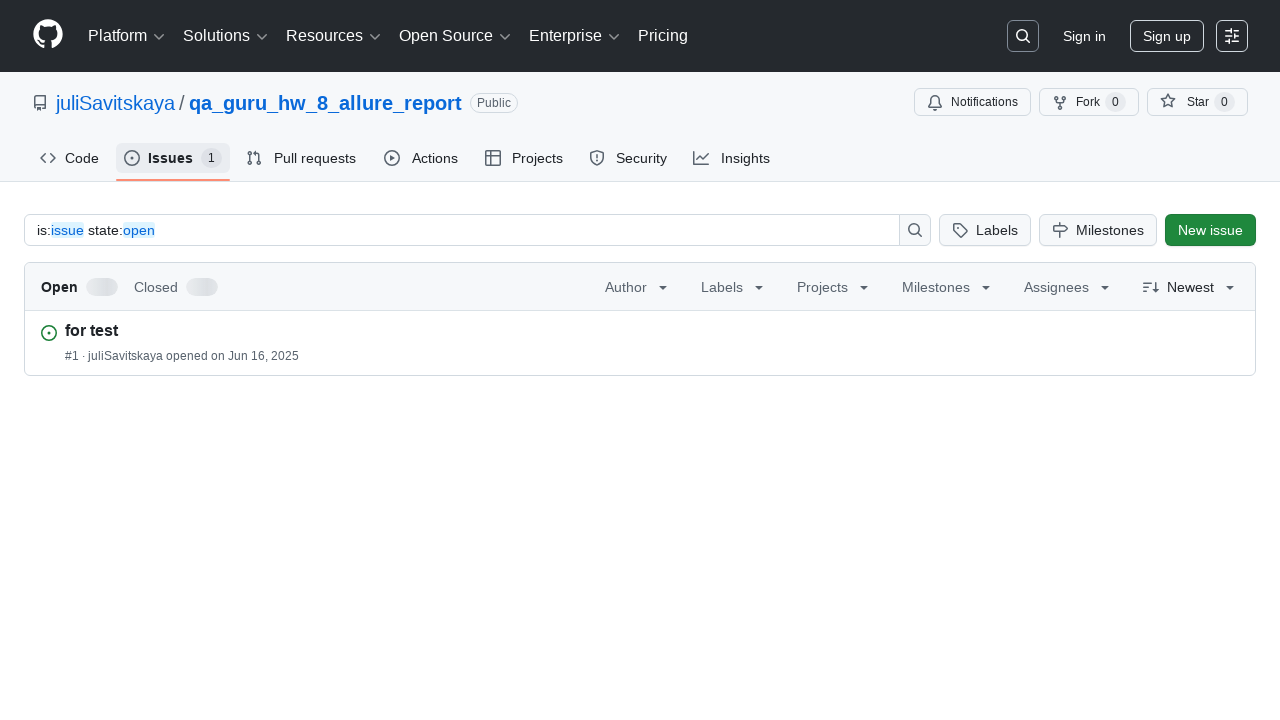

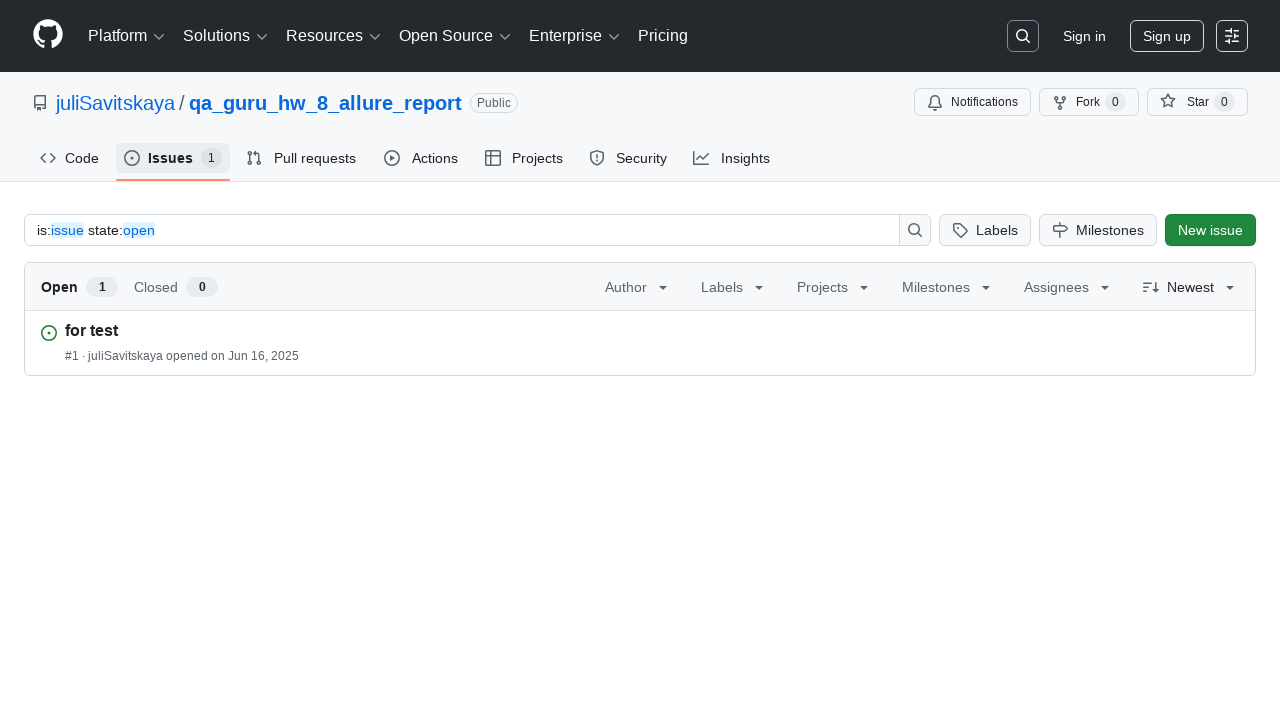